Tests radio button functionality by clicking a randomly selected radio button from the available options

Starting URL: https://codenboxautomationlab.com/practice/

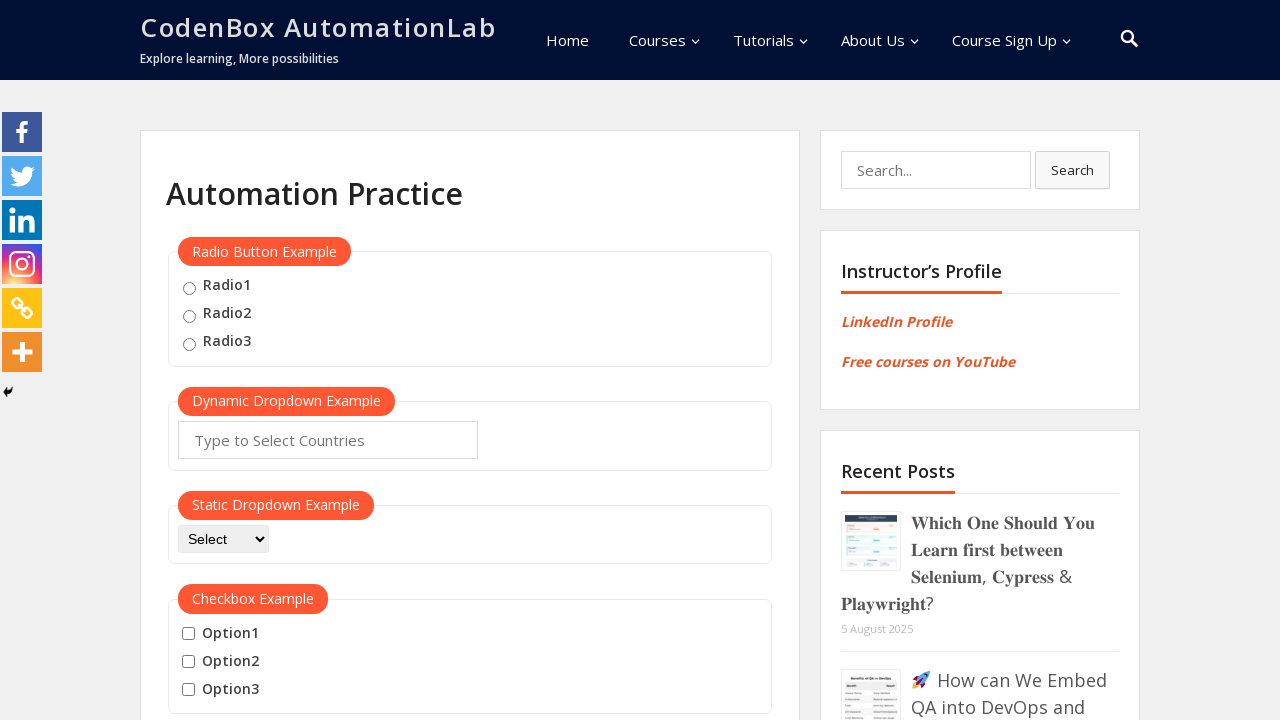

Located all available radio buttons
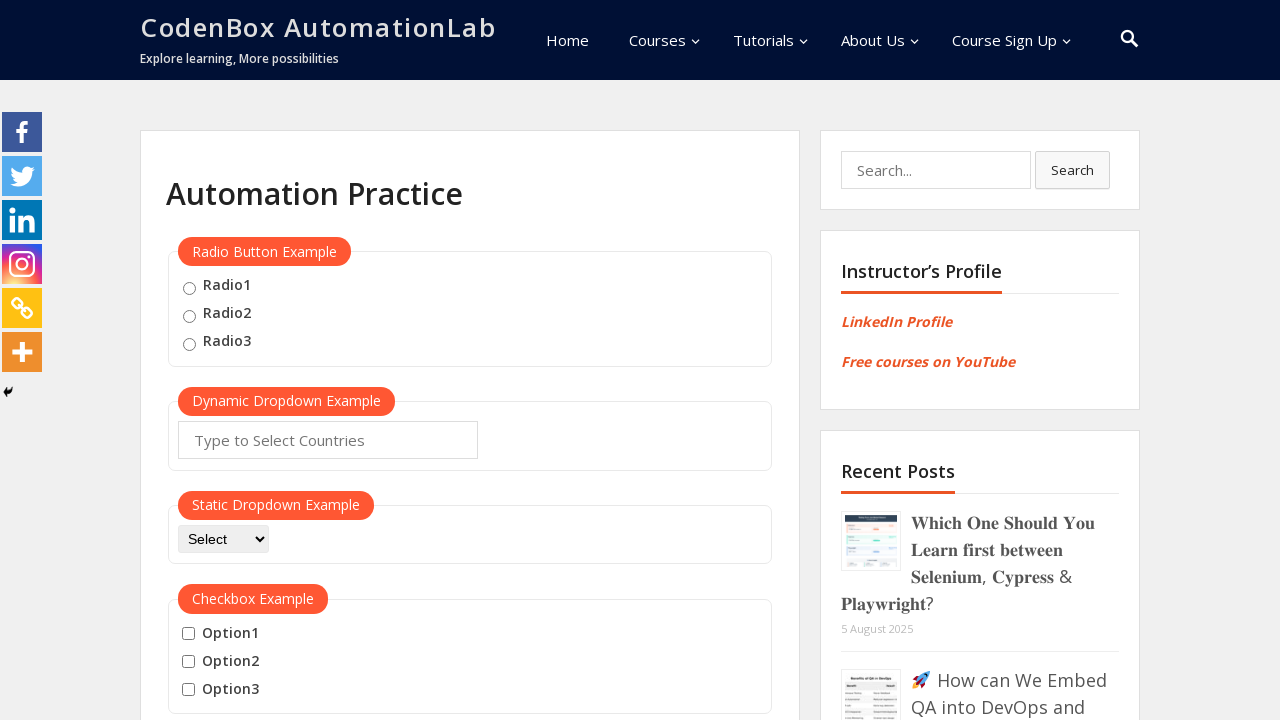

Generated random index 2 for radio button selection
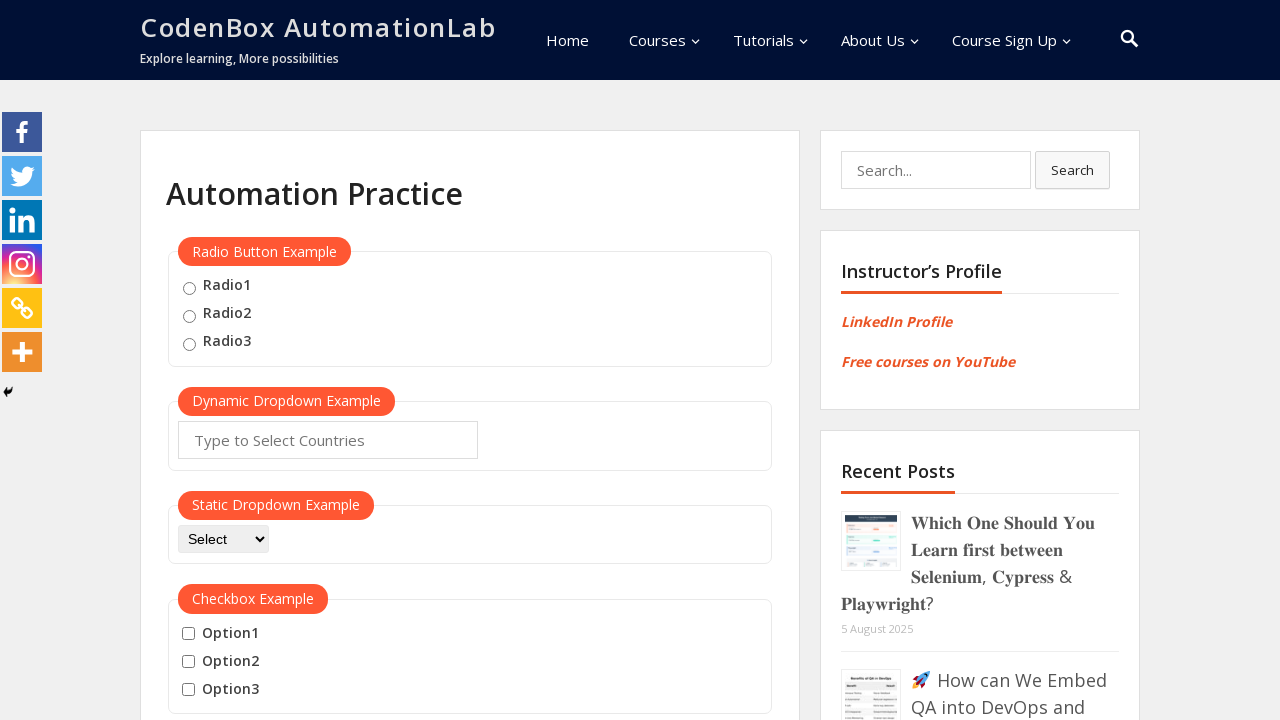

Clicked radio button at index 2 at (189, 344) on .radioButton >> nth=2
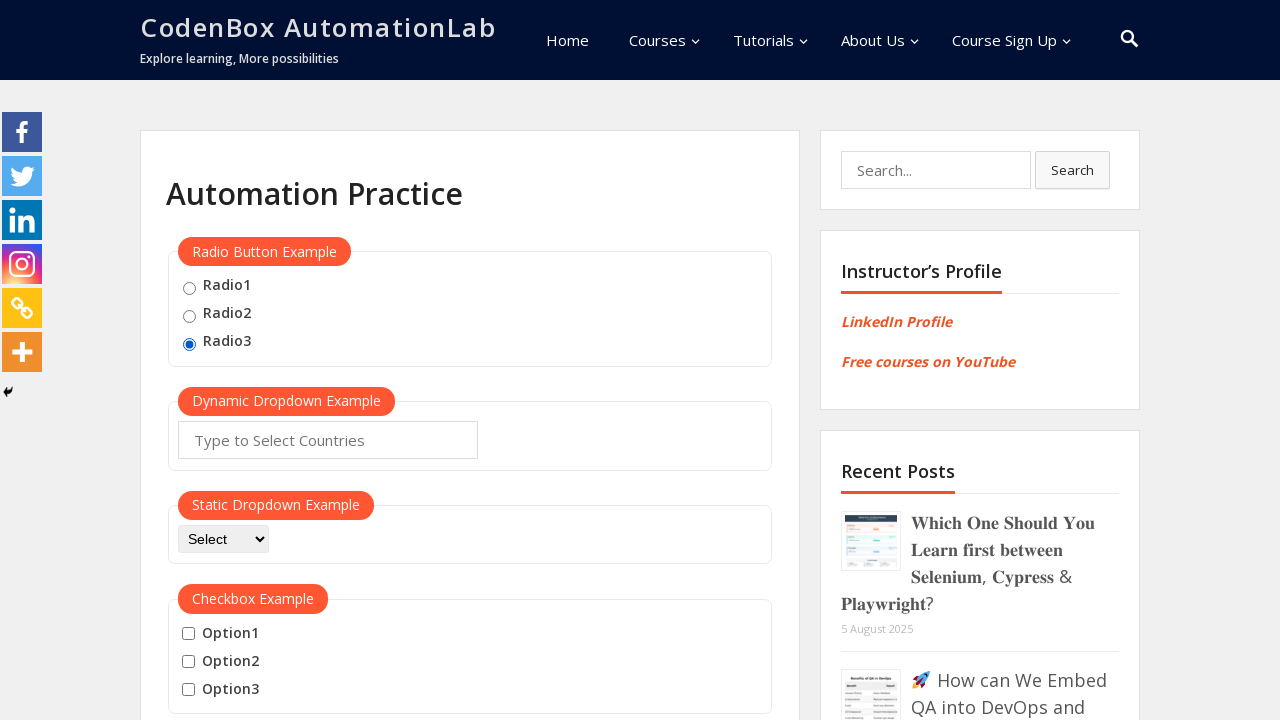

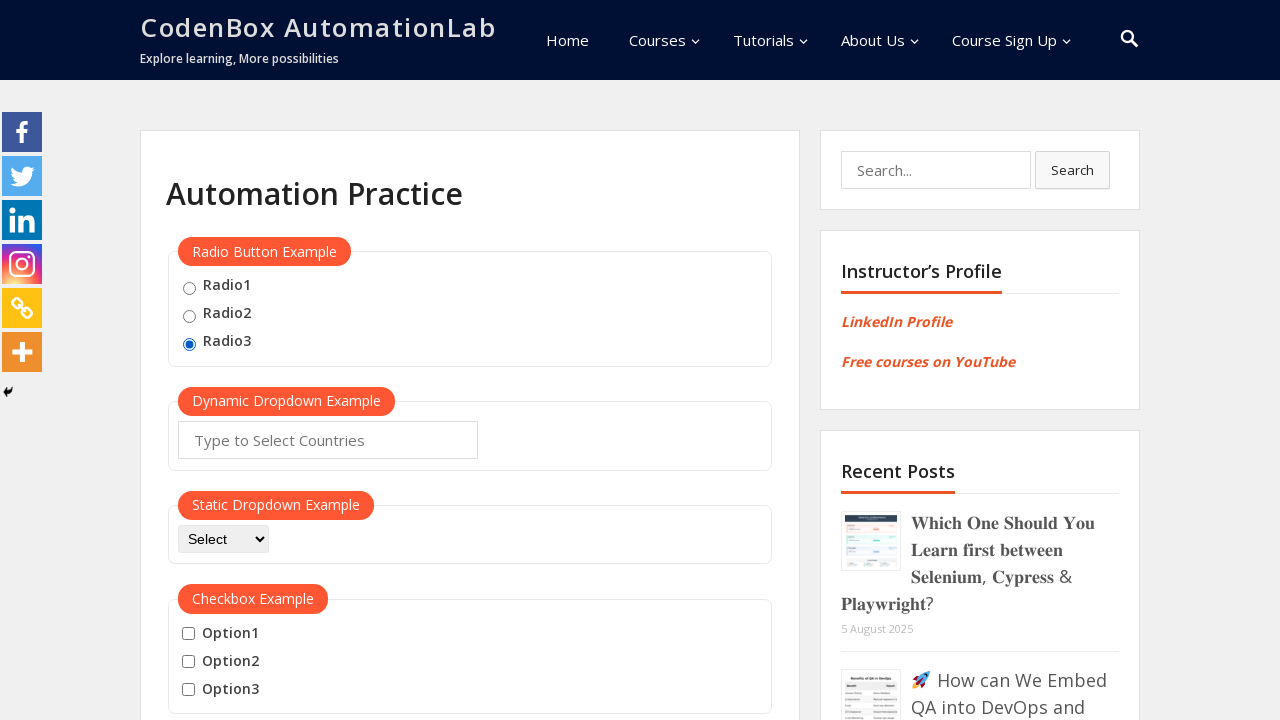